Tests registration form by filling in required fields (first name, last name, email) and verifying successful registration message

Starting URL: http://suninjuly.github.io/registration1.html

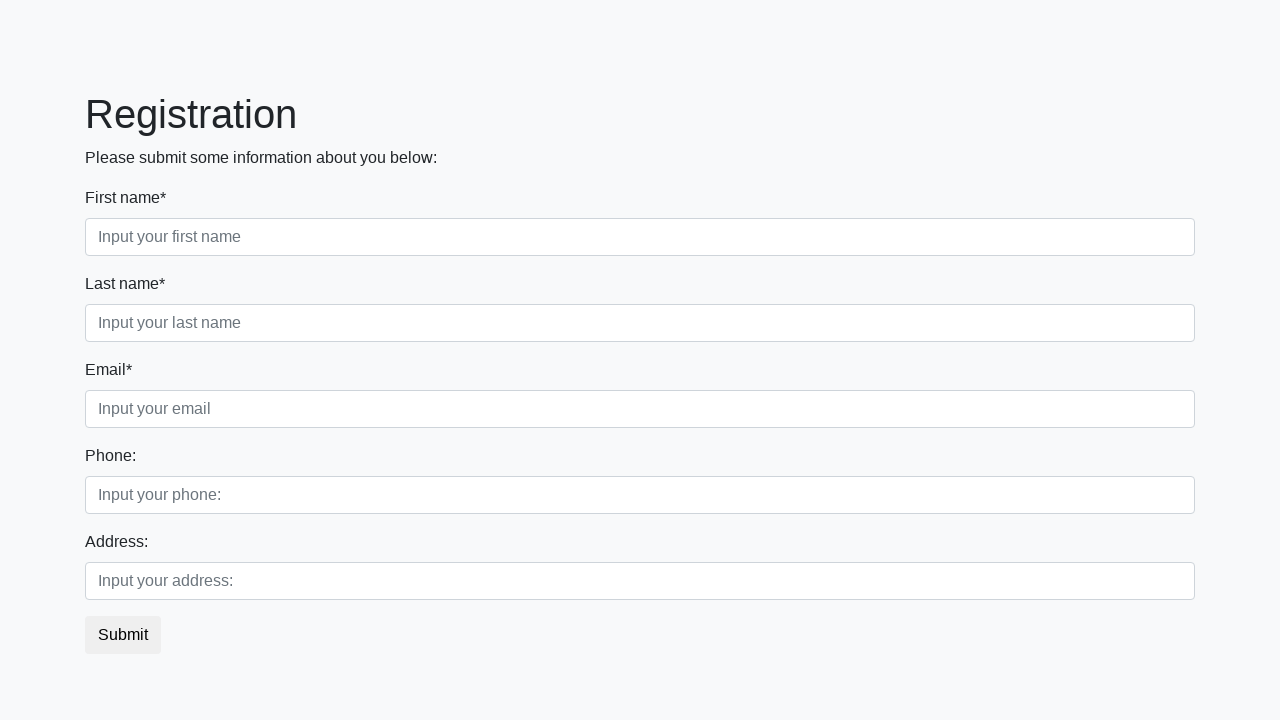

Filled first name field with 'John' on //div[@class='first_block']/div[@class='form-group first_class']/input
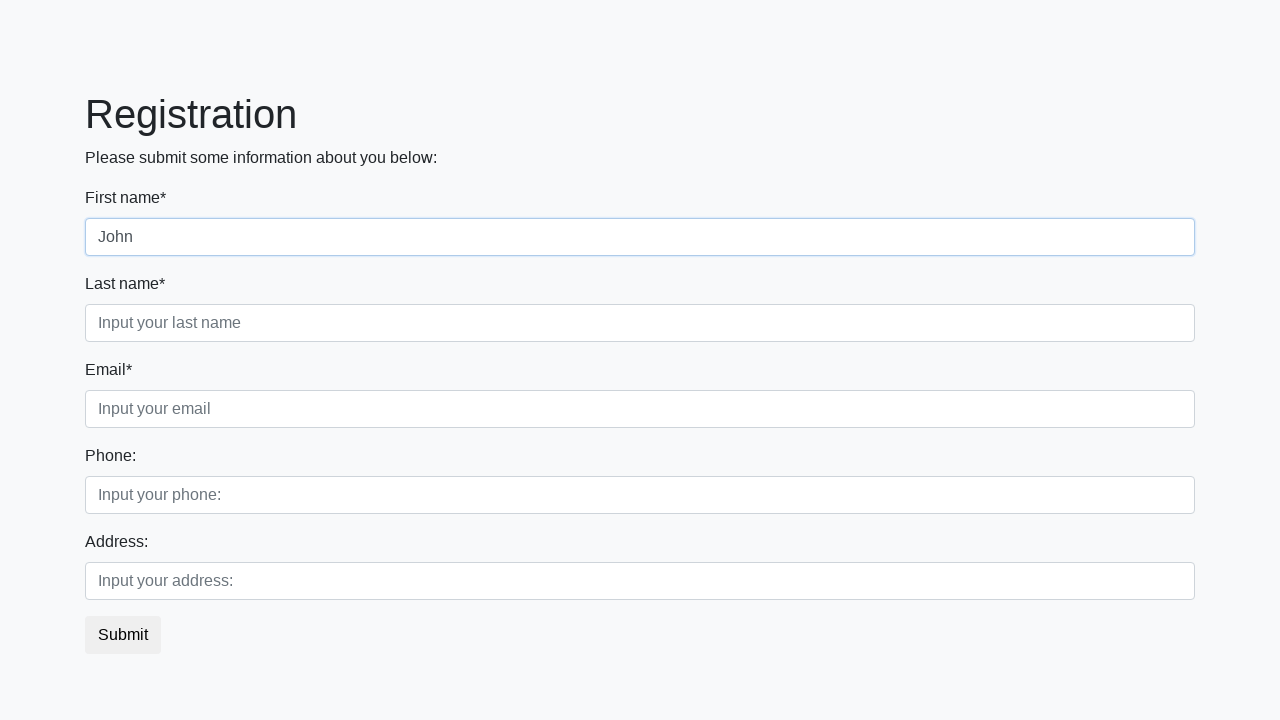

Filled last name field with 'Smith' on //div[@class='first_block']/div[@class='form-group second_class']/input
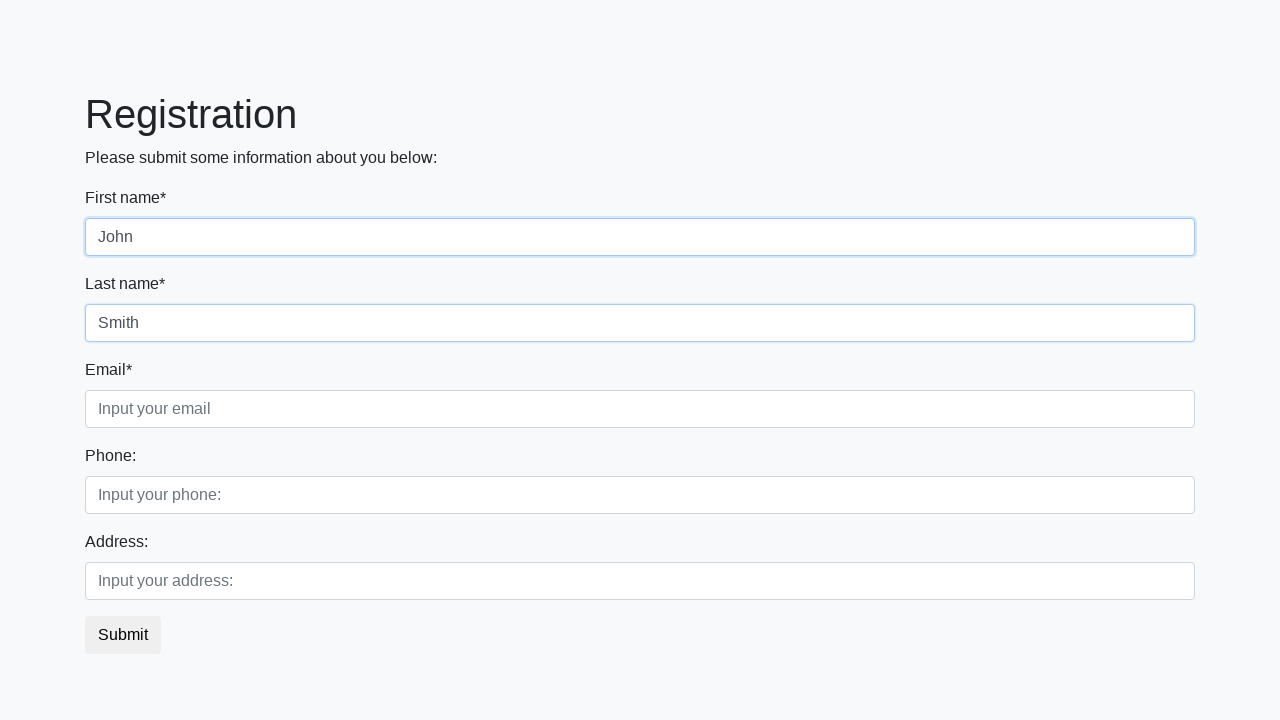

Filled email field with 'john.smith@example.com' on //div[@class='first_block']/div[@class='form-group third_class']/input
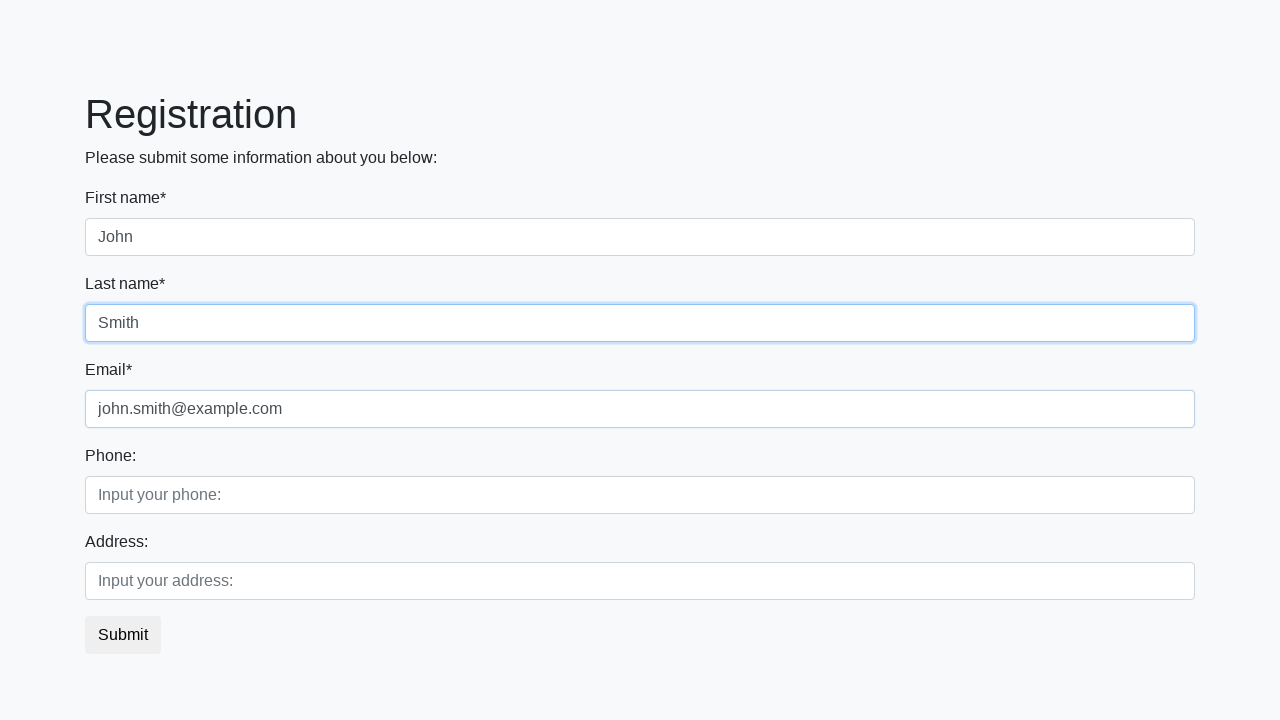

Clicked registration submit button at (123, 635) on button.btn
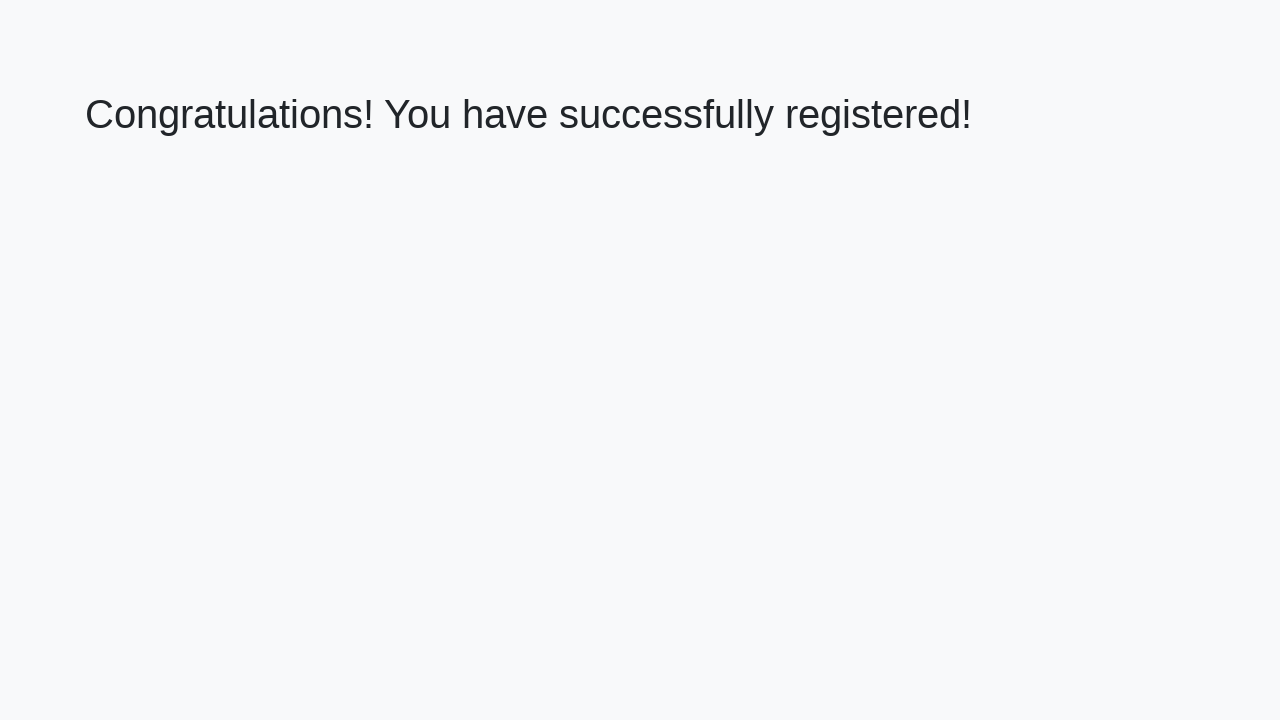

Success message heading loaded
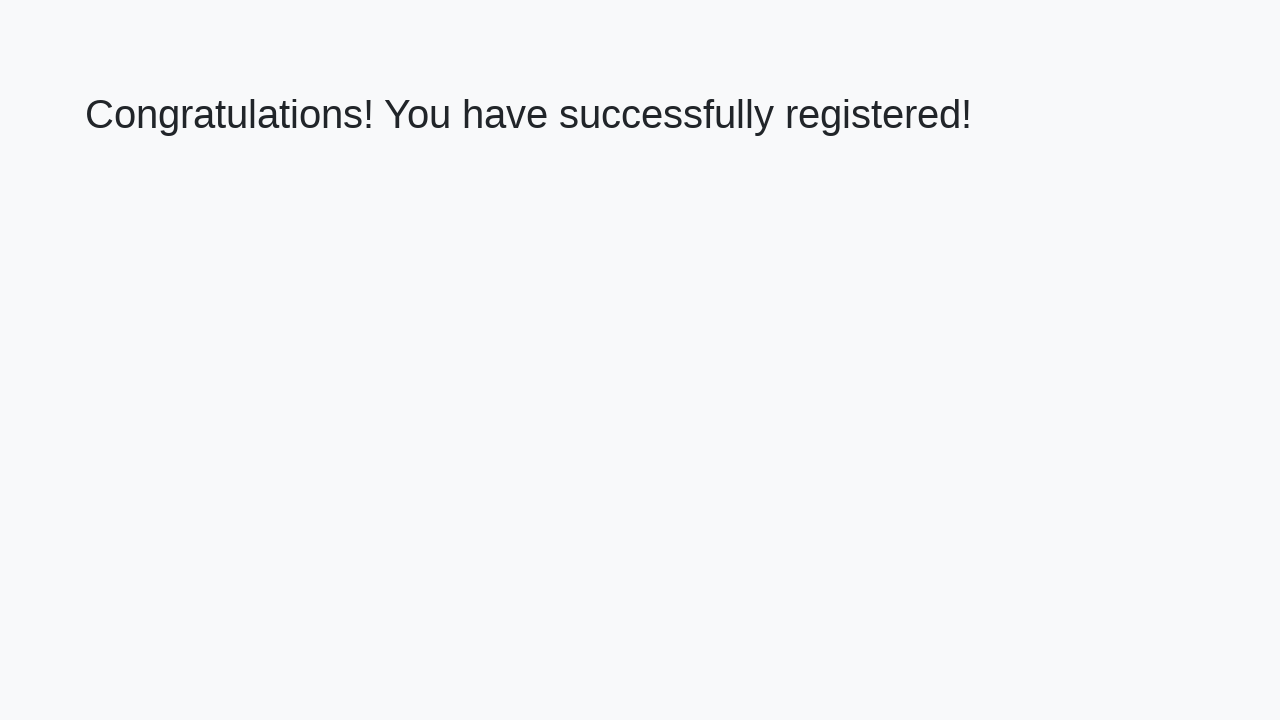

Extracted success message text
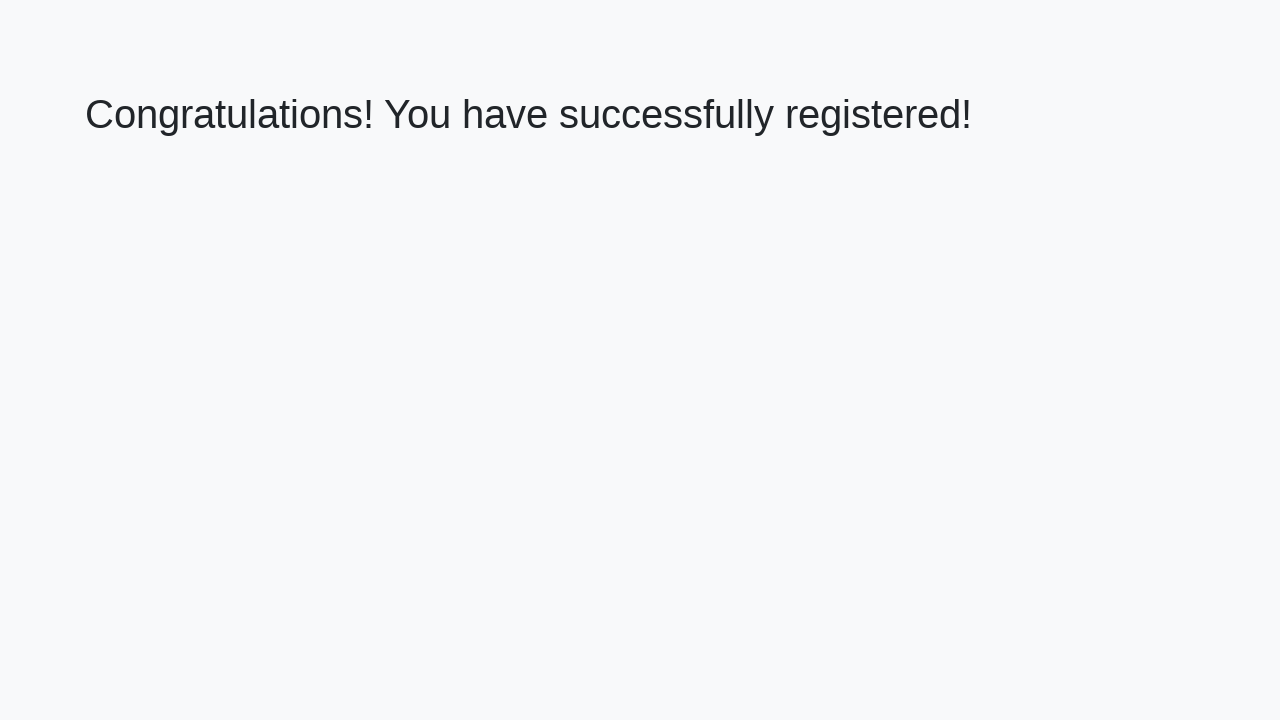

Verified success message: 'Congratulations! You have successfully registered!'
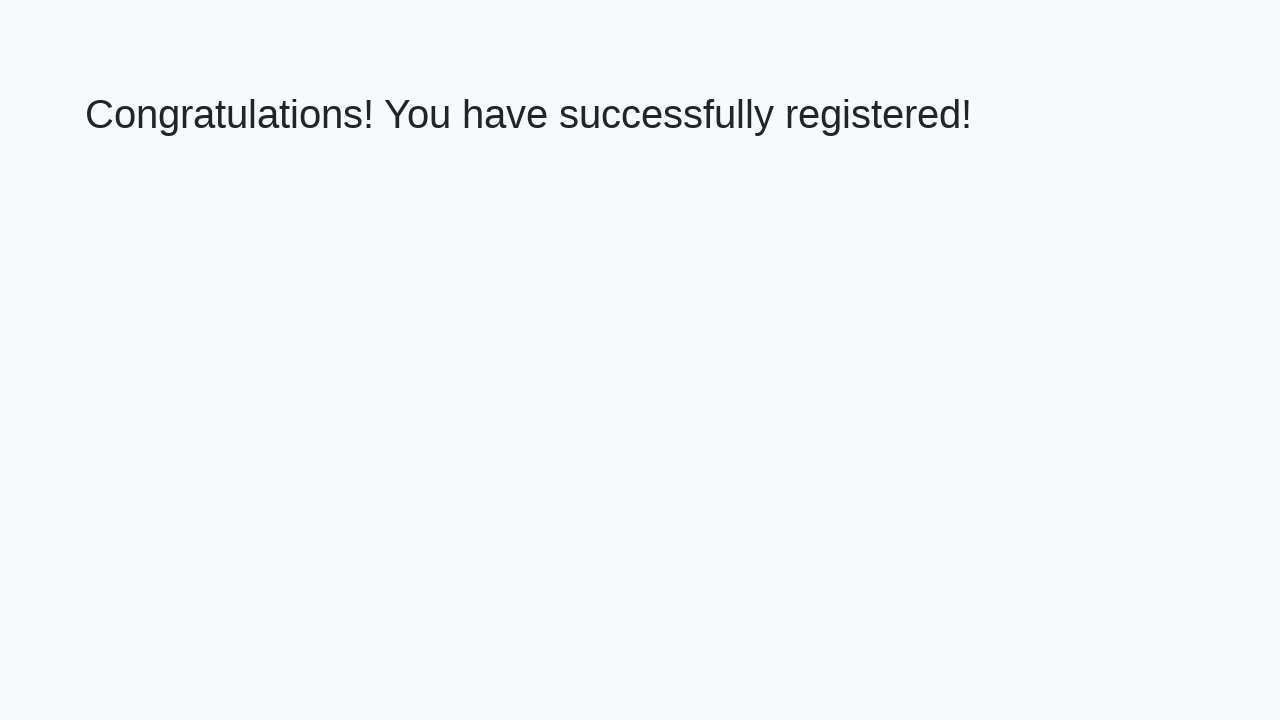

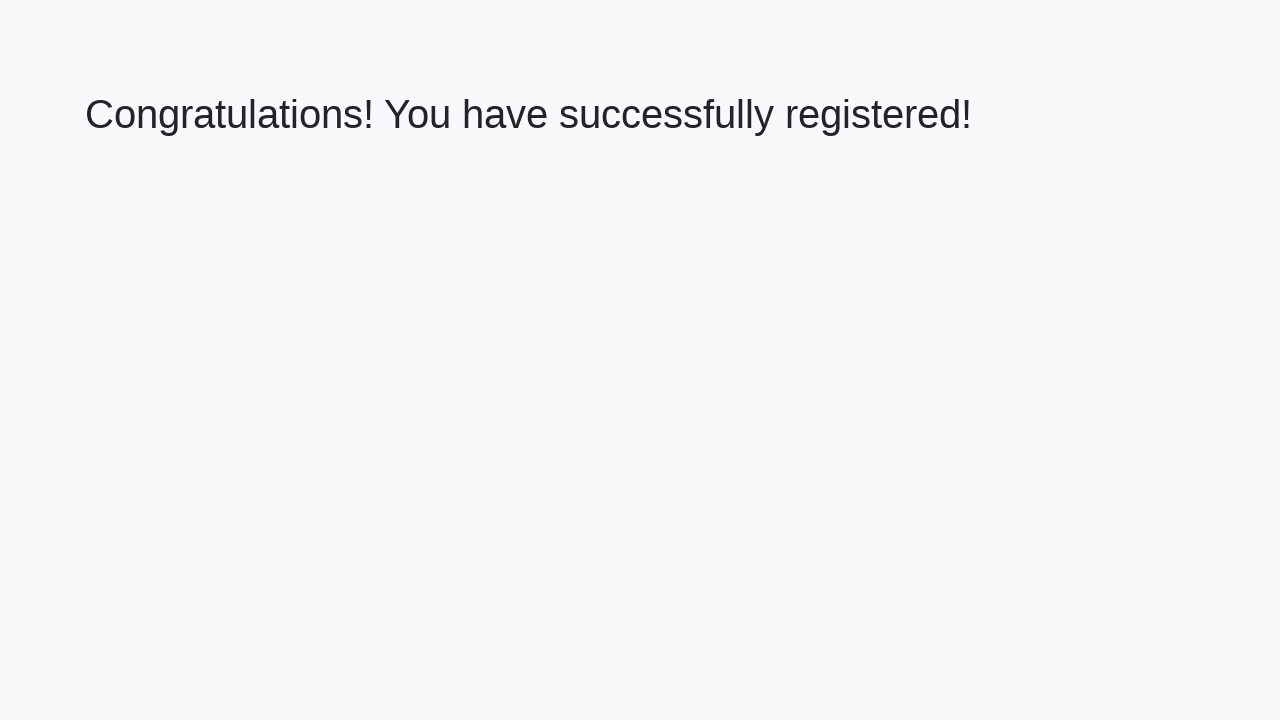